Navigates to a React hooks documentation page and waits for the body content to load, verifying the page renders correctly.

Starting URL: https://use-hooks.alves.dev/use-previous

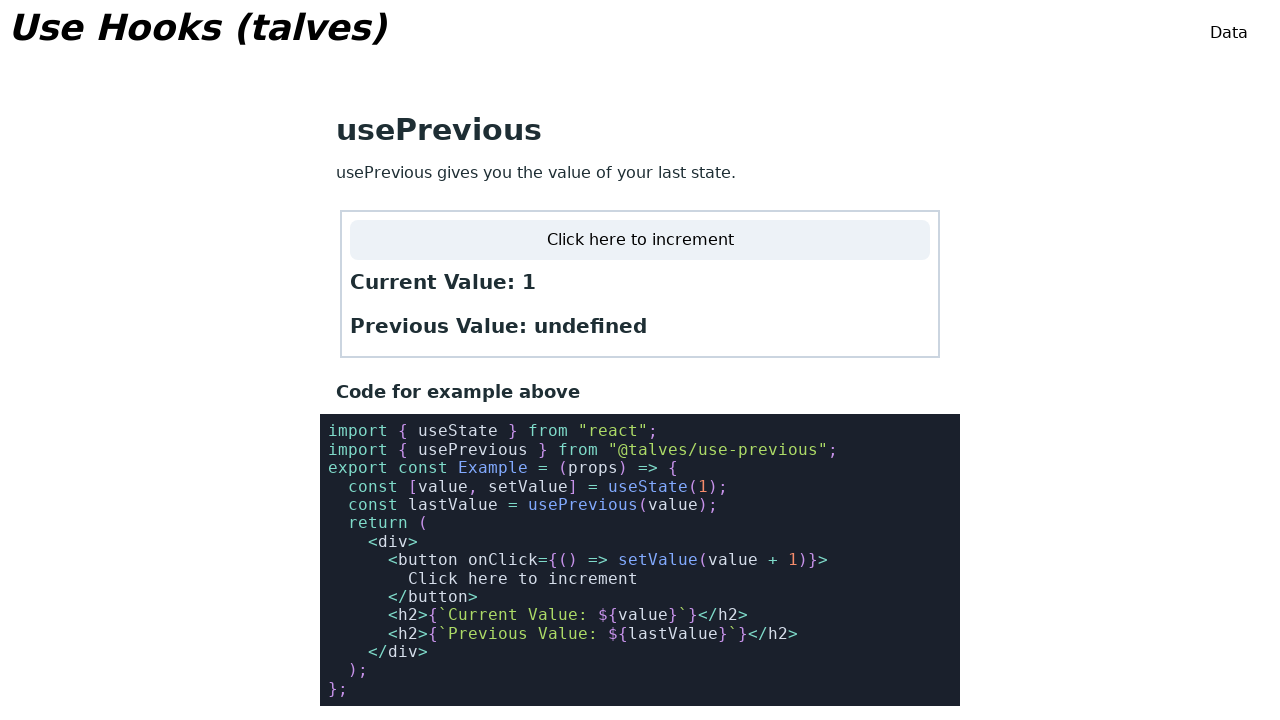

Navigated to React hooks documentation page (use-previous)
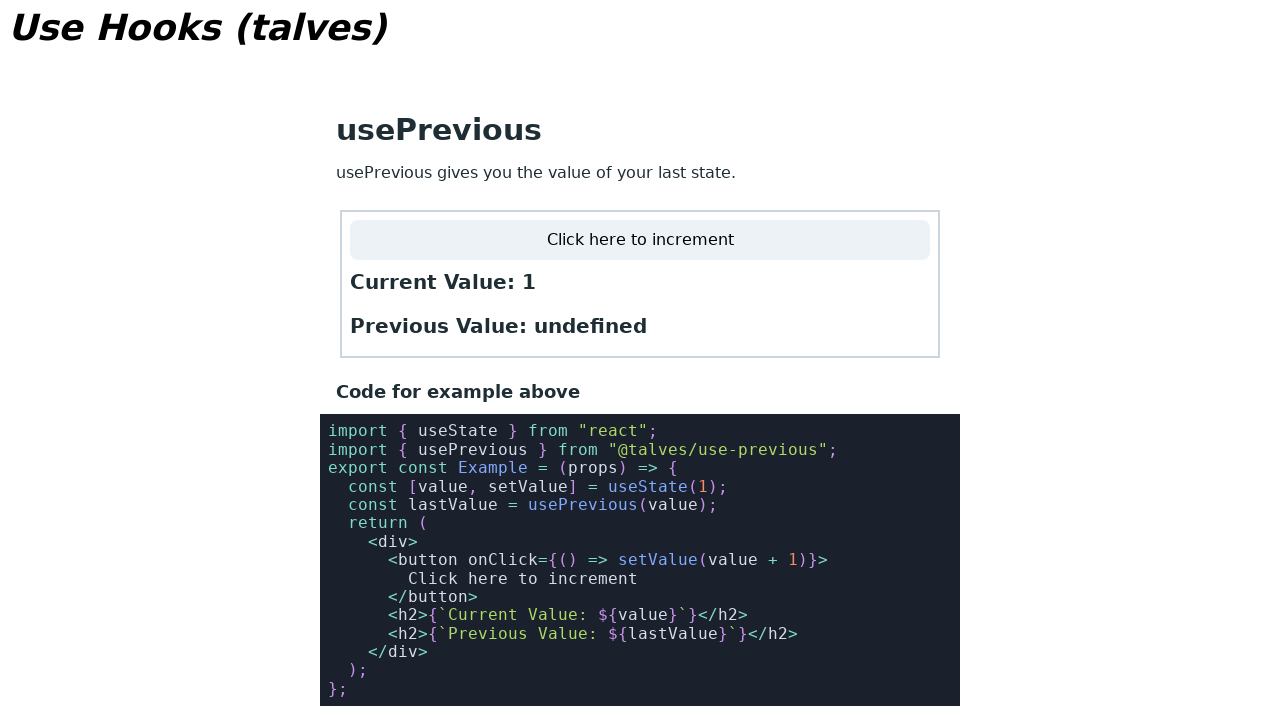

Body content loaded and page rendered correctly
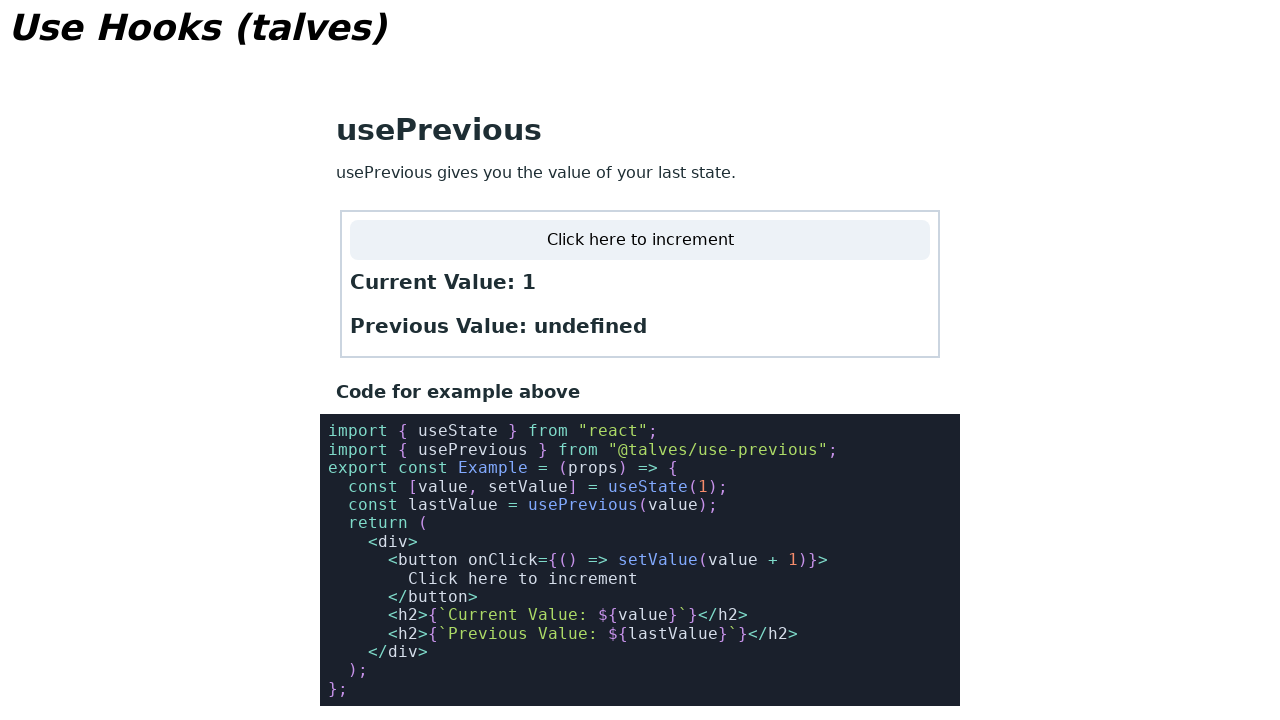

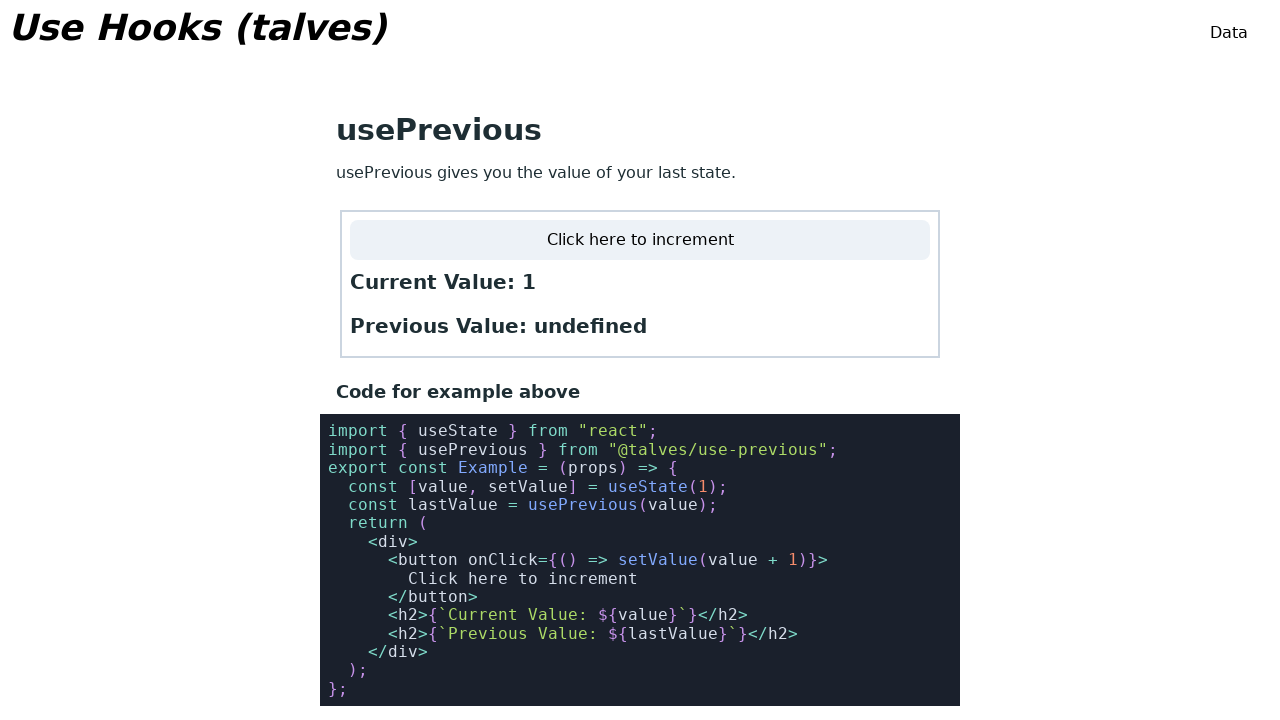